Tests navigation on Yahoo Japan Weather page by scrolling to different sections (2-day index, today's forecast, search field) and typing text into the search input field.

Starting URL: https://weather.yahoo.co.jp/weather/13/4410/13102.html

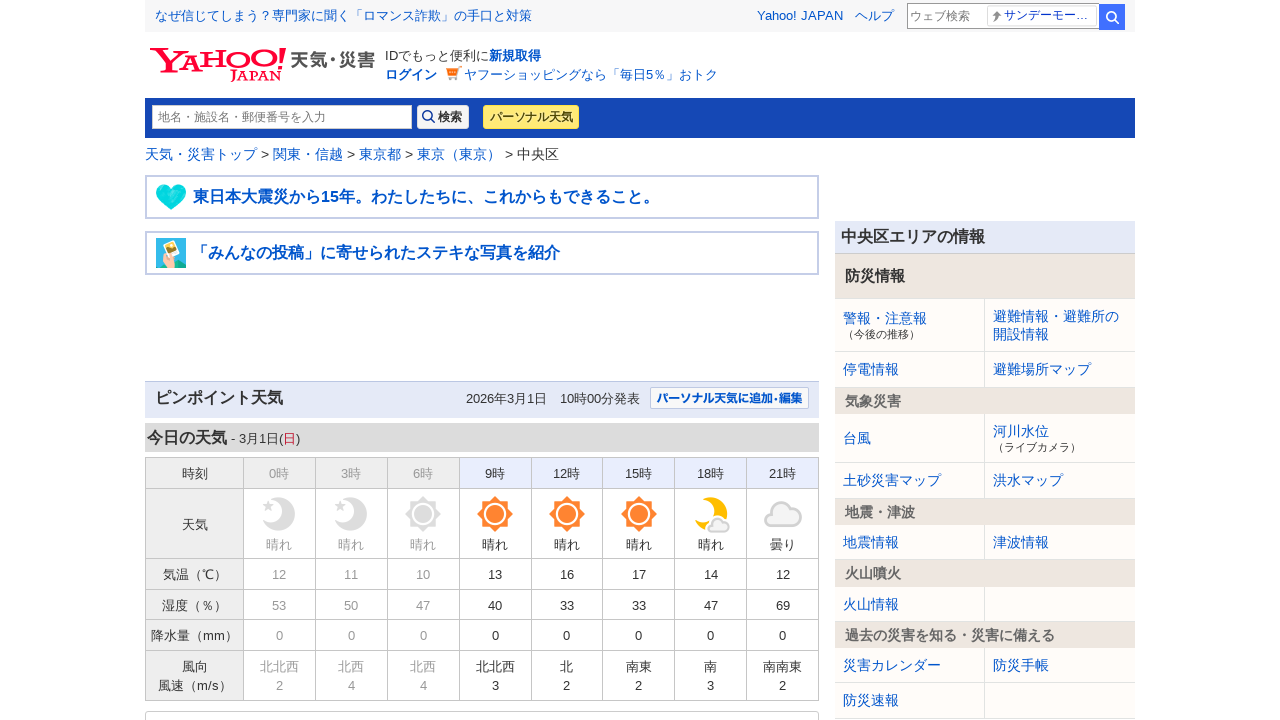

Scrolled to 2-day index section
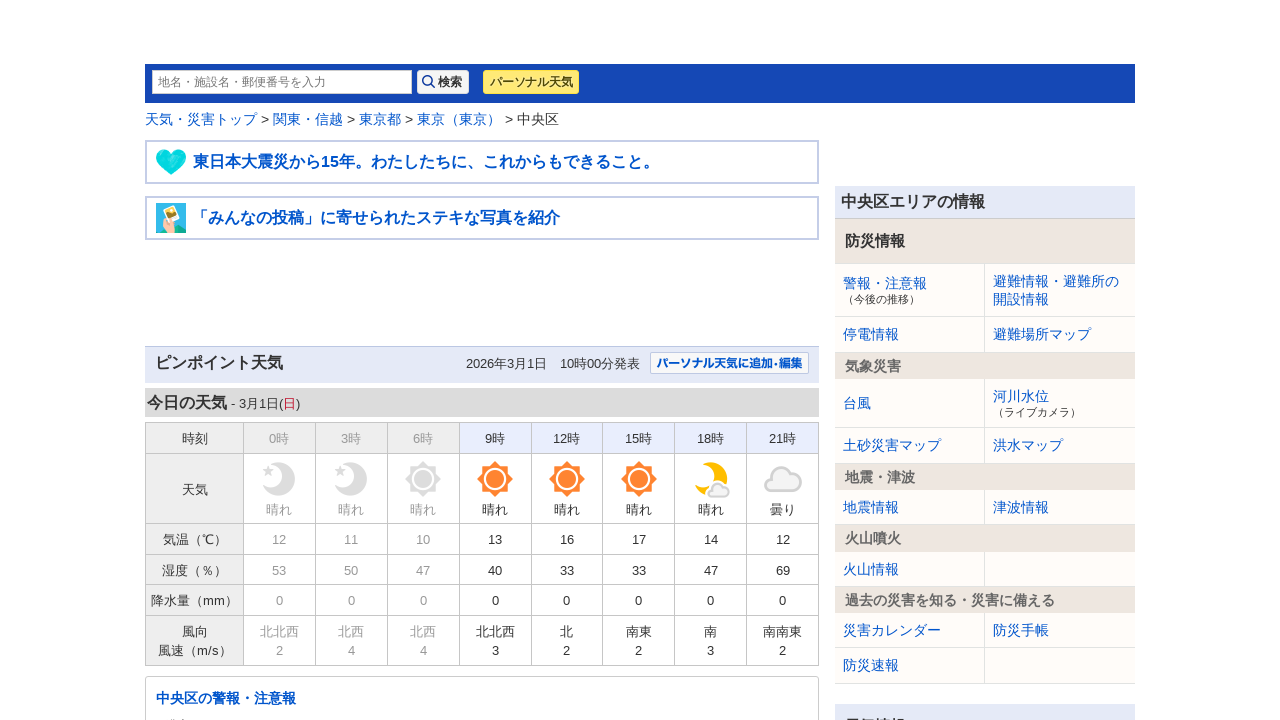

Waited 2 seconds for 2-day index section to load
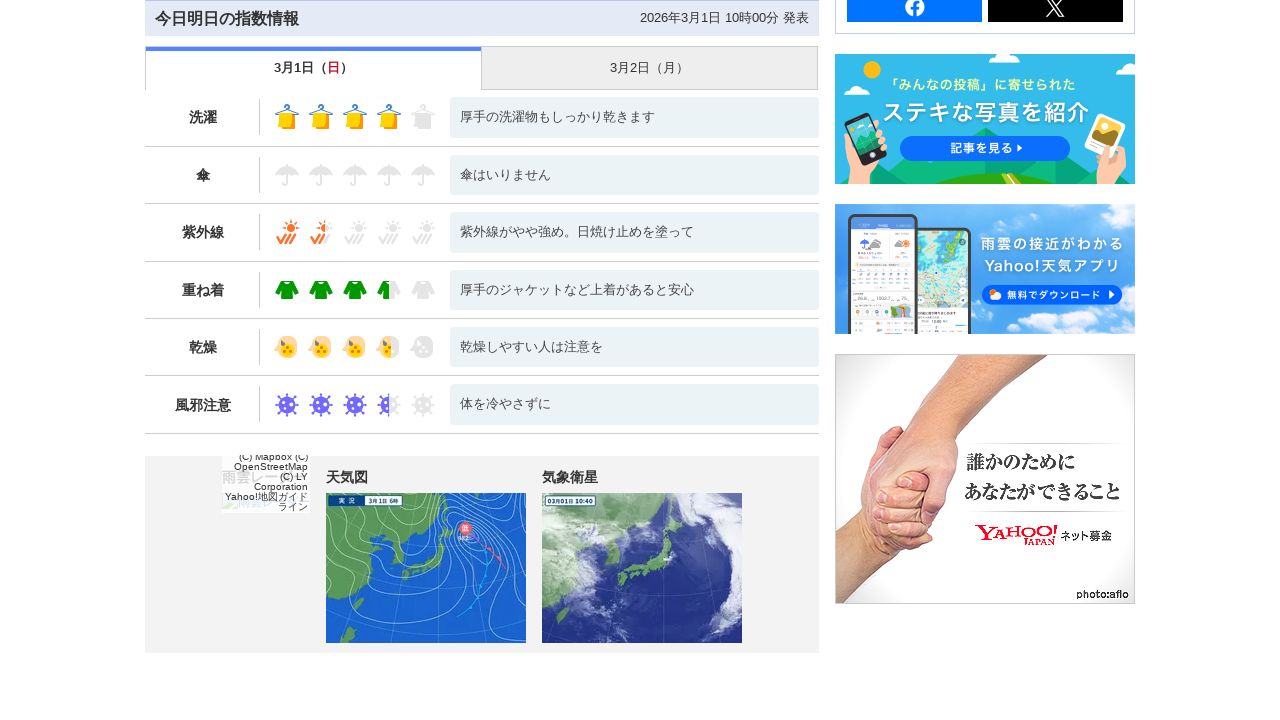

Scrolled to today's pinpoint forecast section
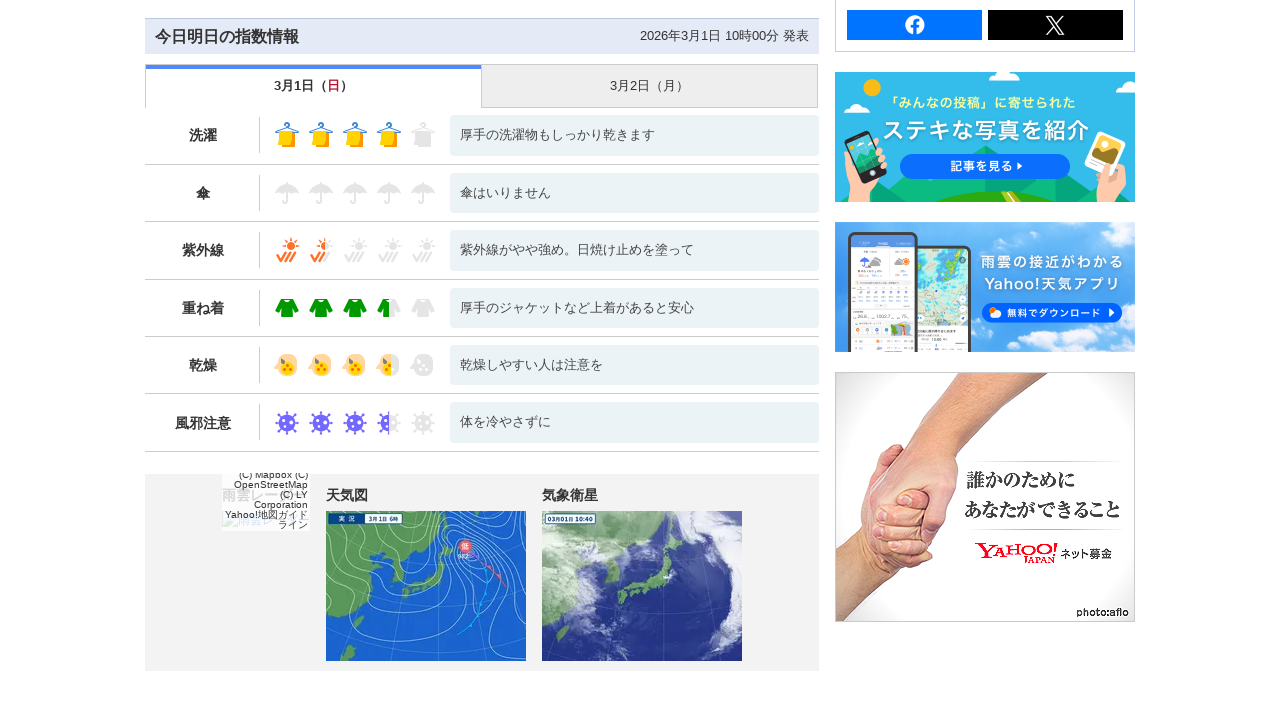

Waited 2 seconds for today's forecast section to load
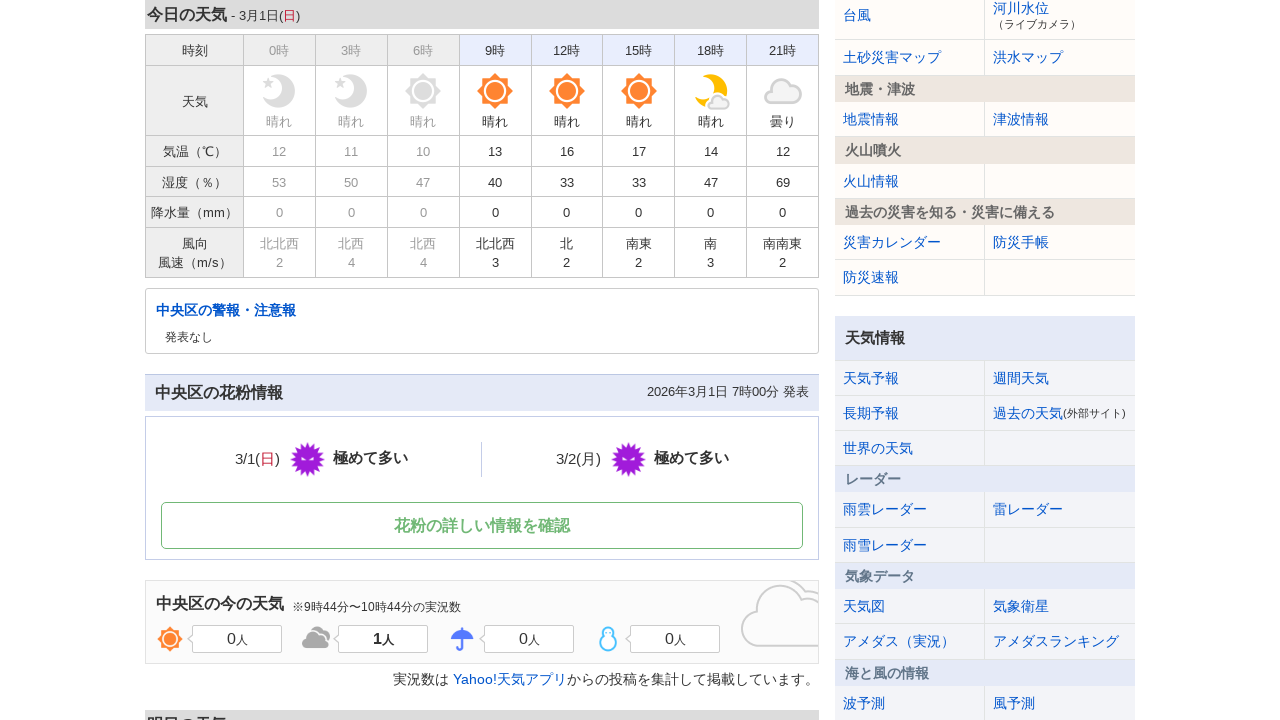

Scrolled to search text field
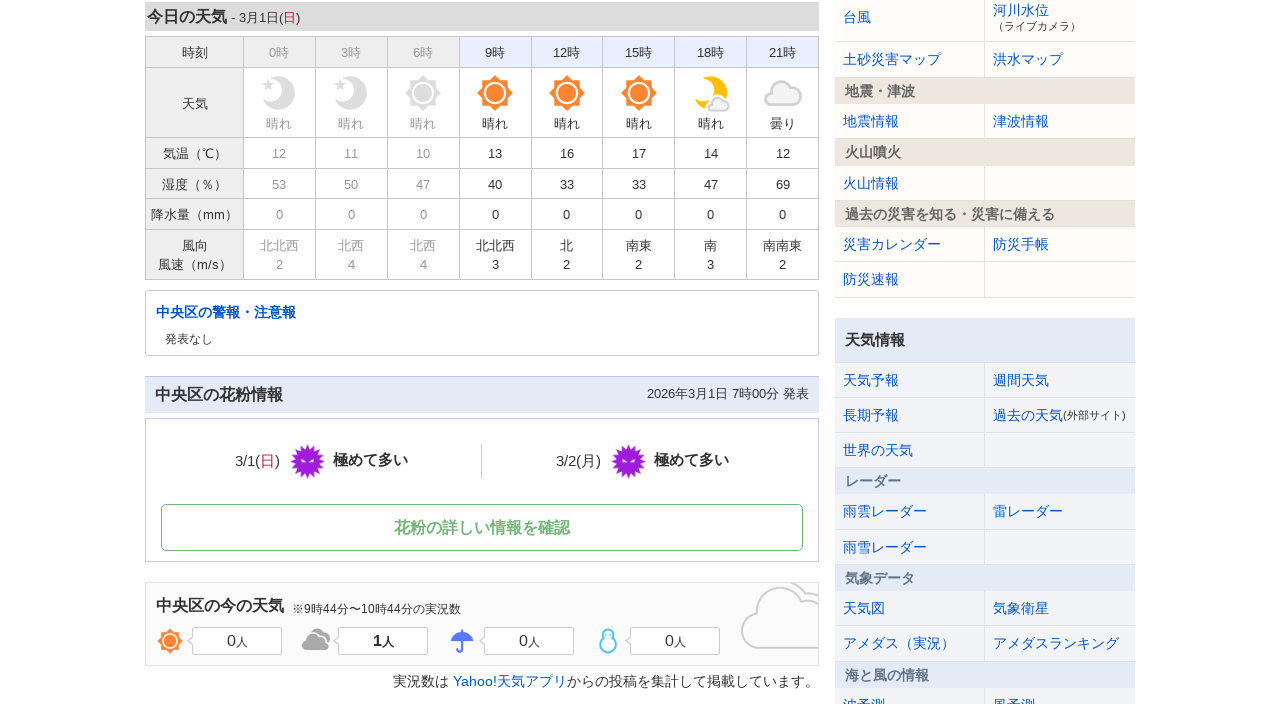

Clicked on search text field at (282, 117) on #searchText
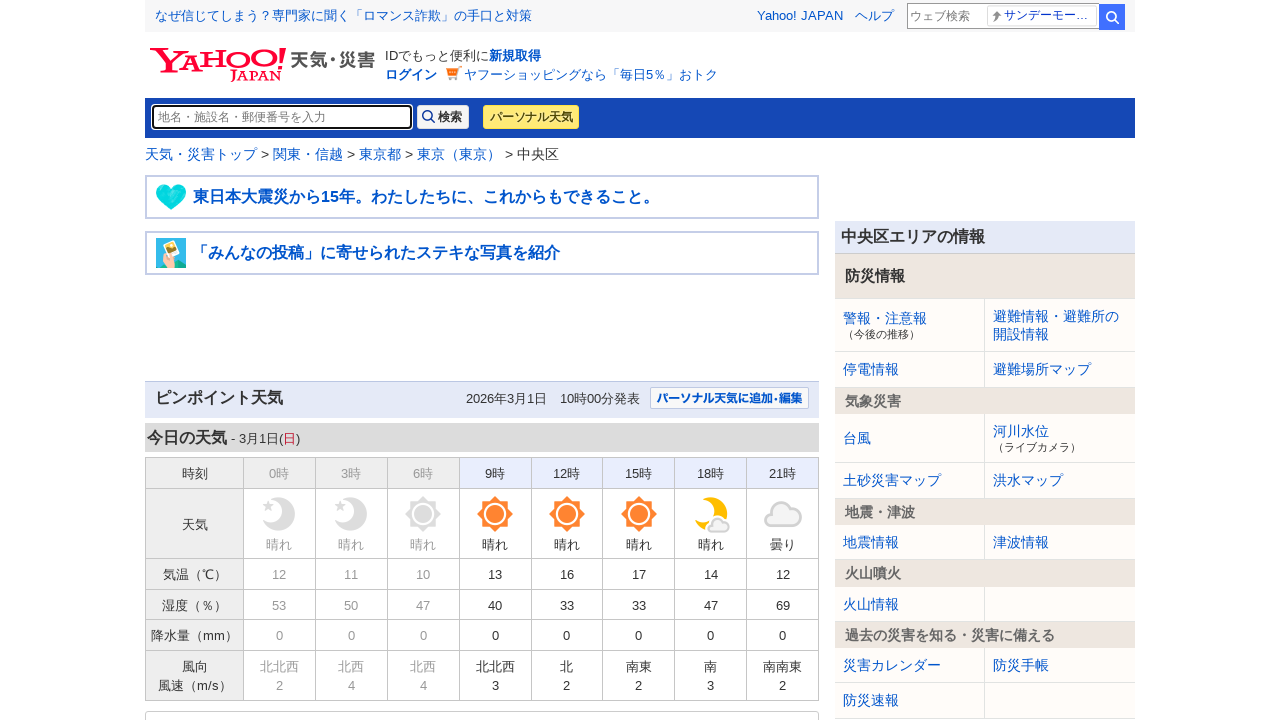

Typed '文字入力のテスト' into search field with 50ms delay on #searchText
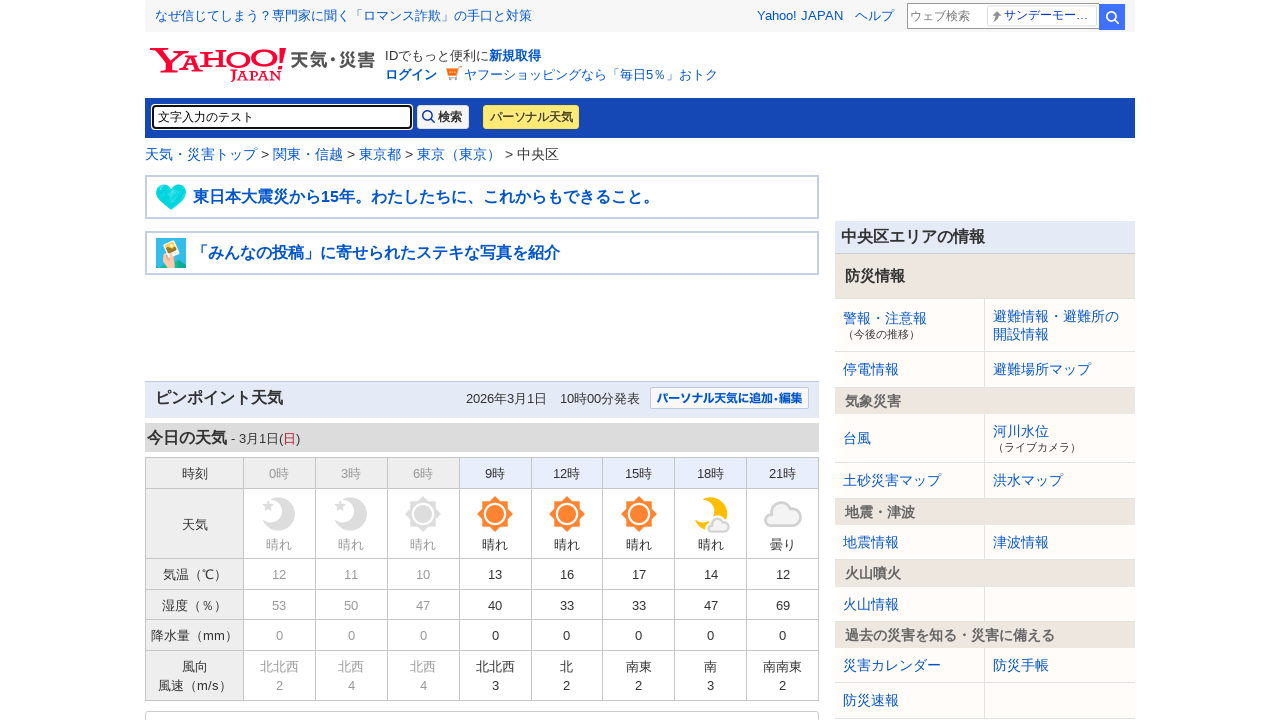

Waited 2 seconds after typing in search field
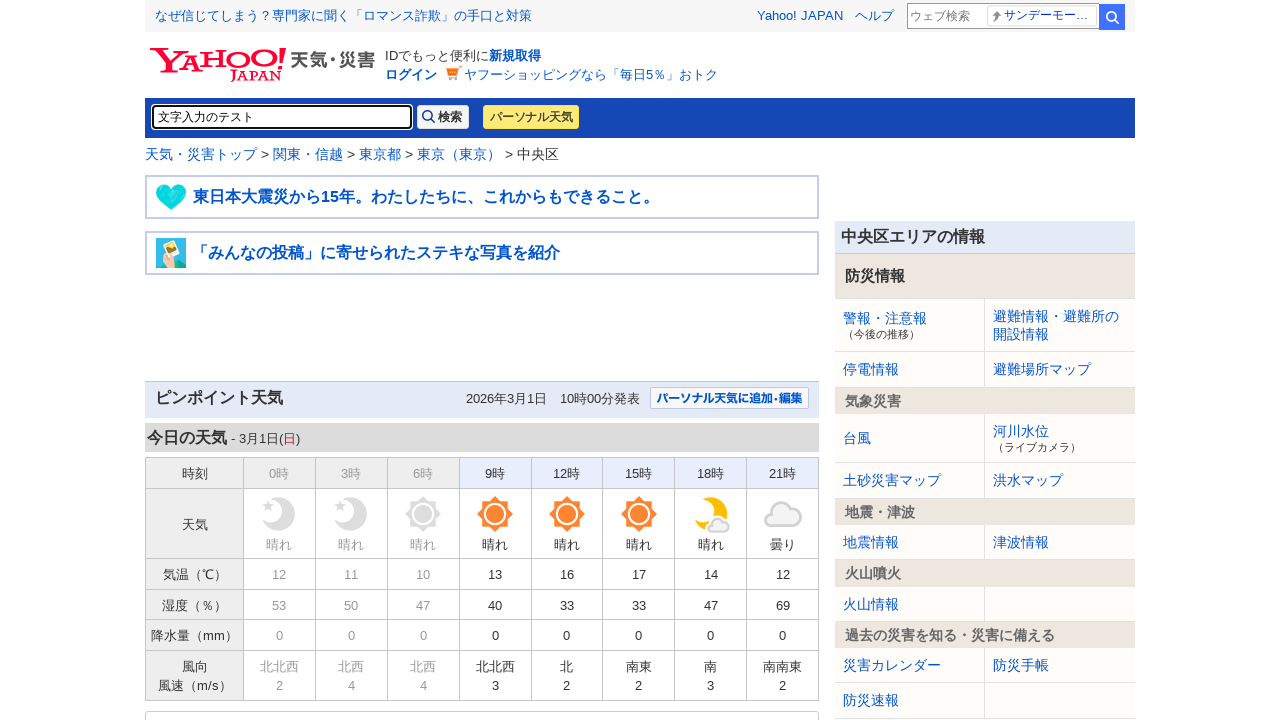

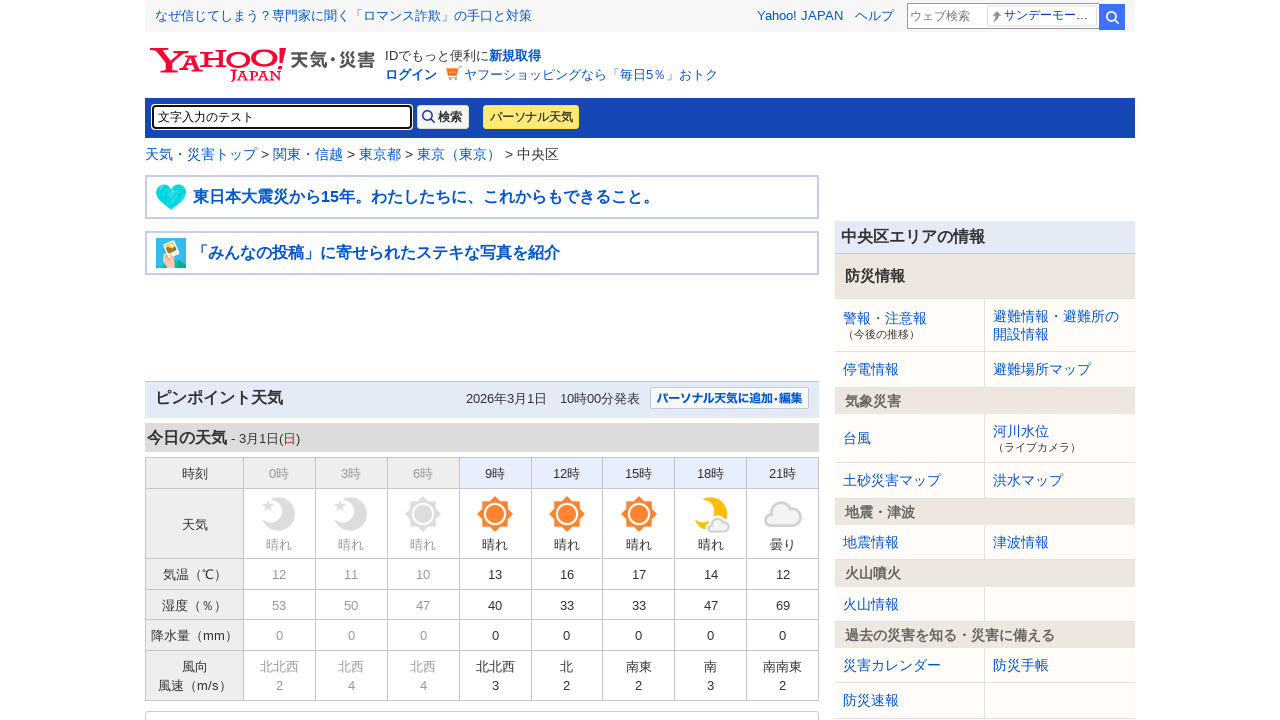